Tests checkbox functionality by clicking the first checkbox and verifying its selection state

Starting URL: https://the-internet.herokuapp.com/checkboxes

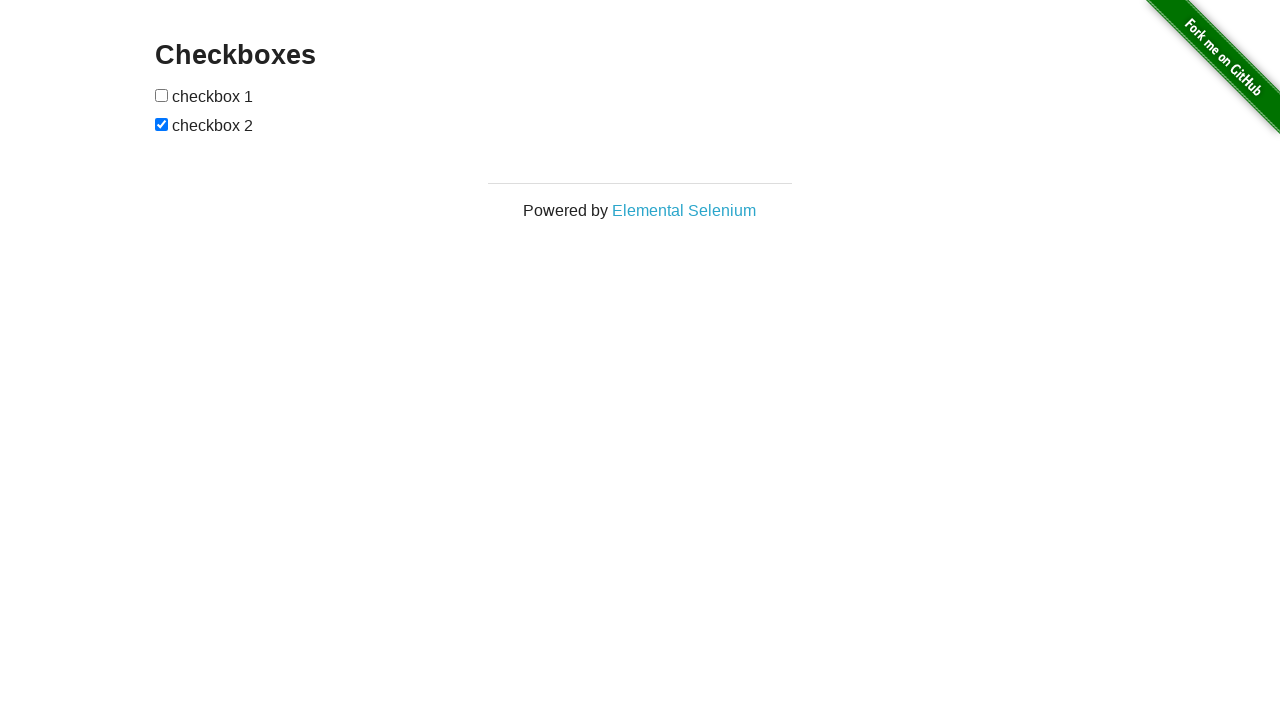

Clicked the first checkbox at (162, 95) on xpath=//form[@id='checkboxes']/input/following-sibling::input/preceding-sibling:
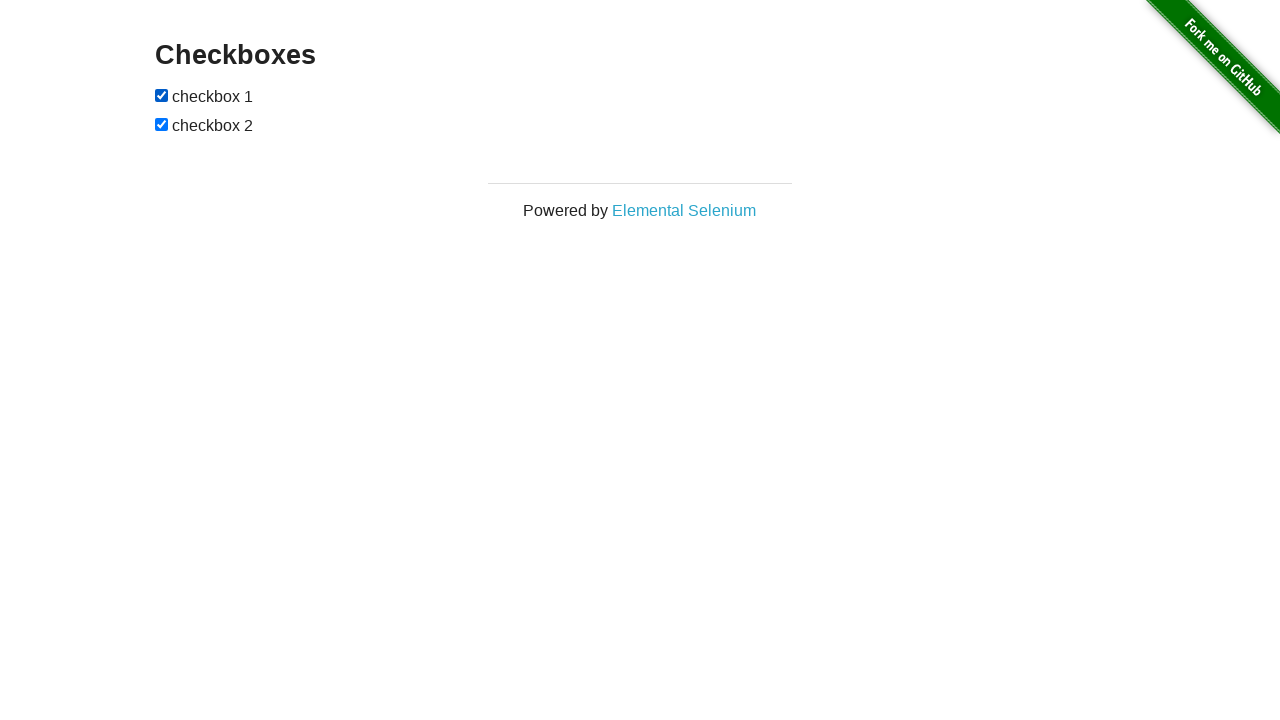

Verified that the first checkbox is selected
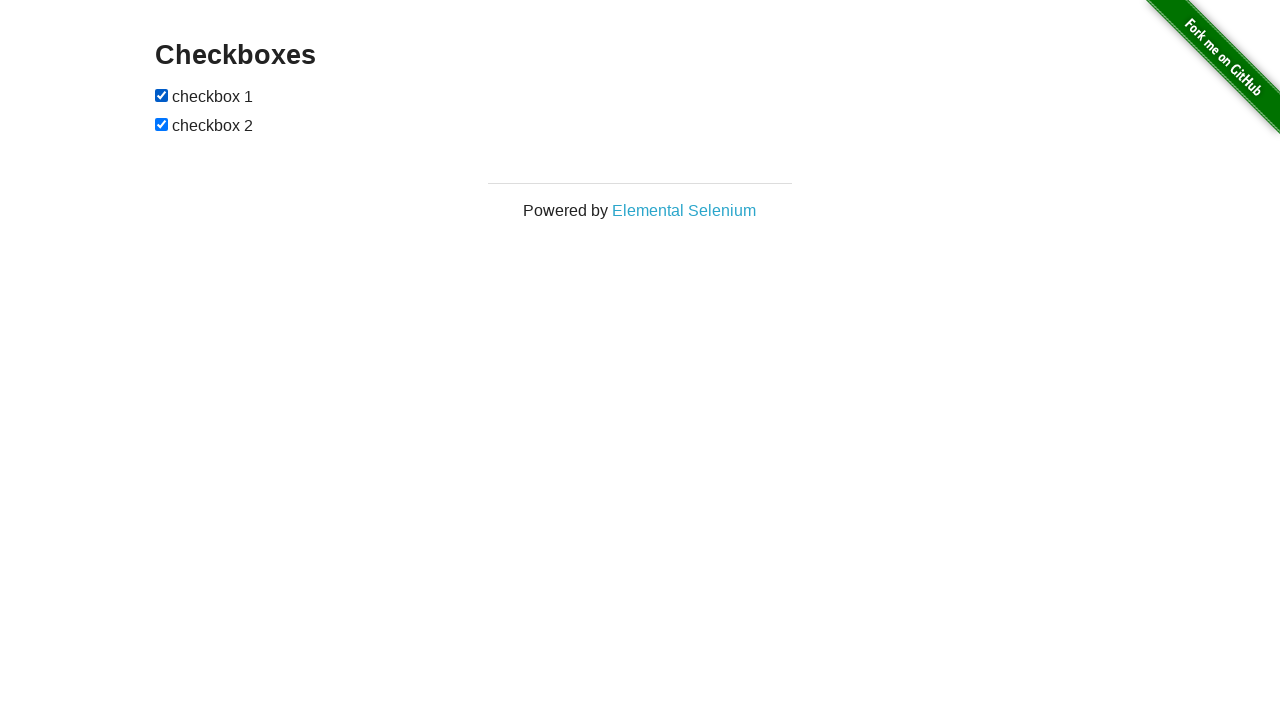

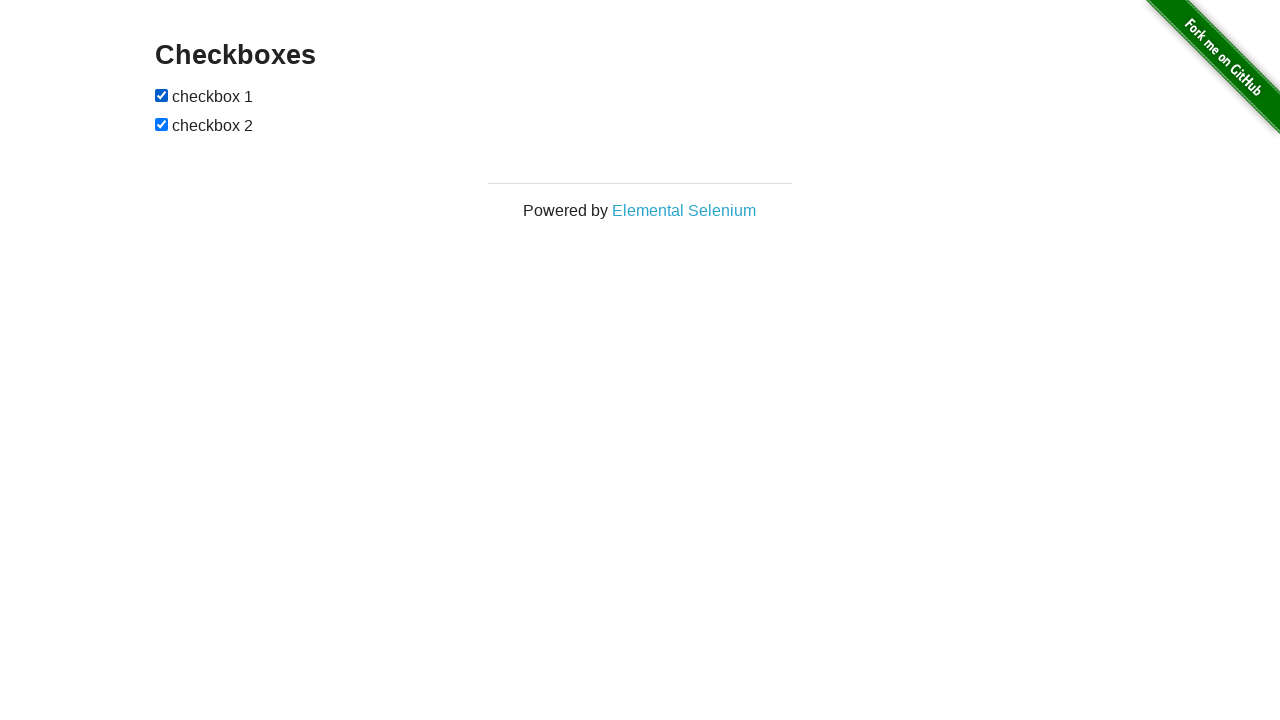